Tests the user registration form by filling in personal details (first name, last name, email, phone, password) and submitting the registration form on an OpenCart e-commerce site.

Starting URL: https://naveenautomationlabs.com/opencart/index.php?route=account/register

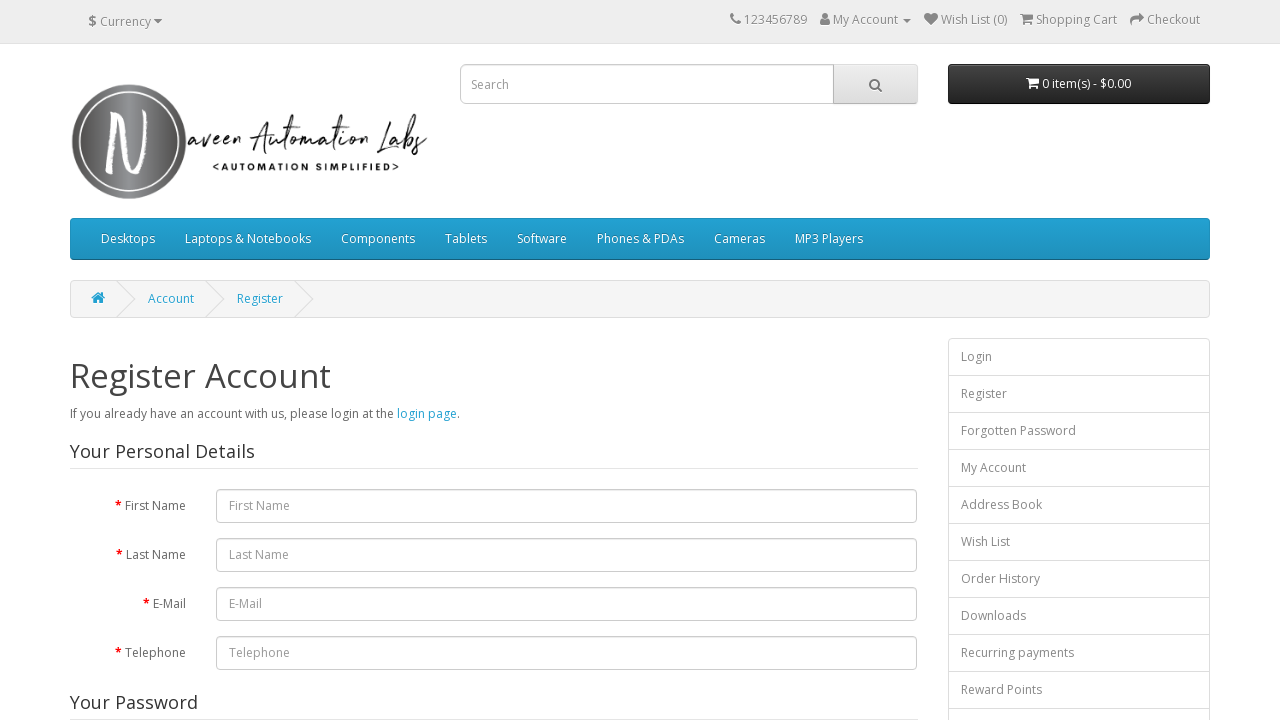

Filled first name field with 'Michael' on #input-firstname
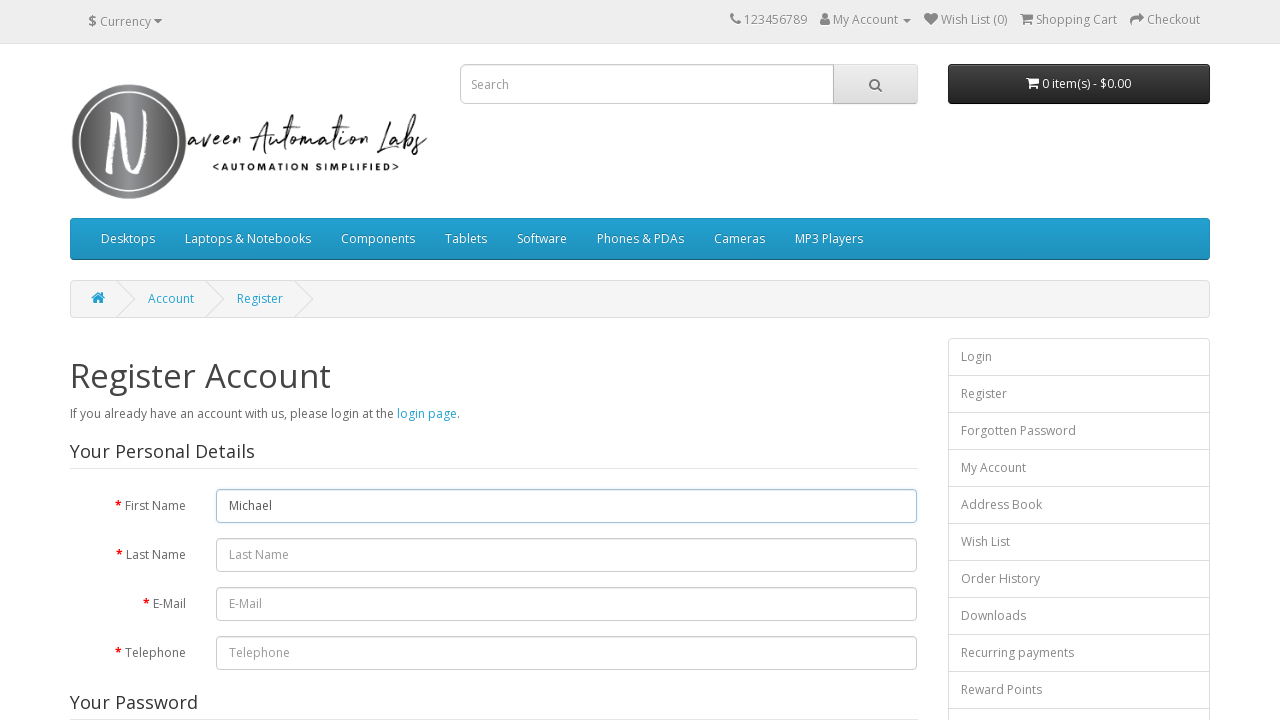

Filled last name field with 'Thompson' on #input-lastname
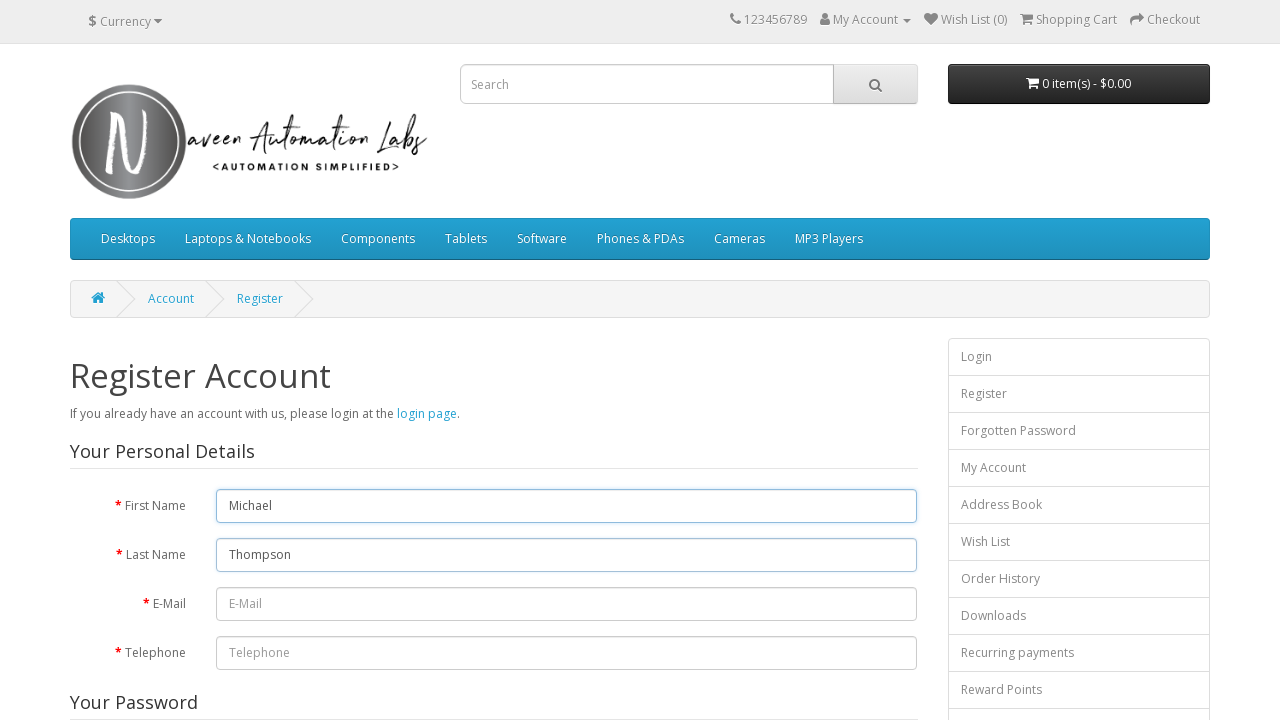

Filled email field with 'michael.thompson7842@testmail.com' on #input-email
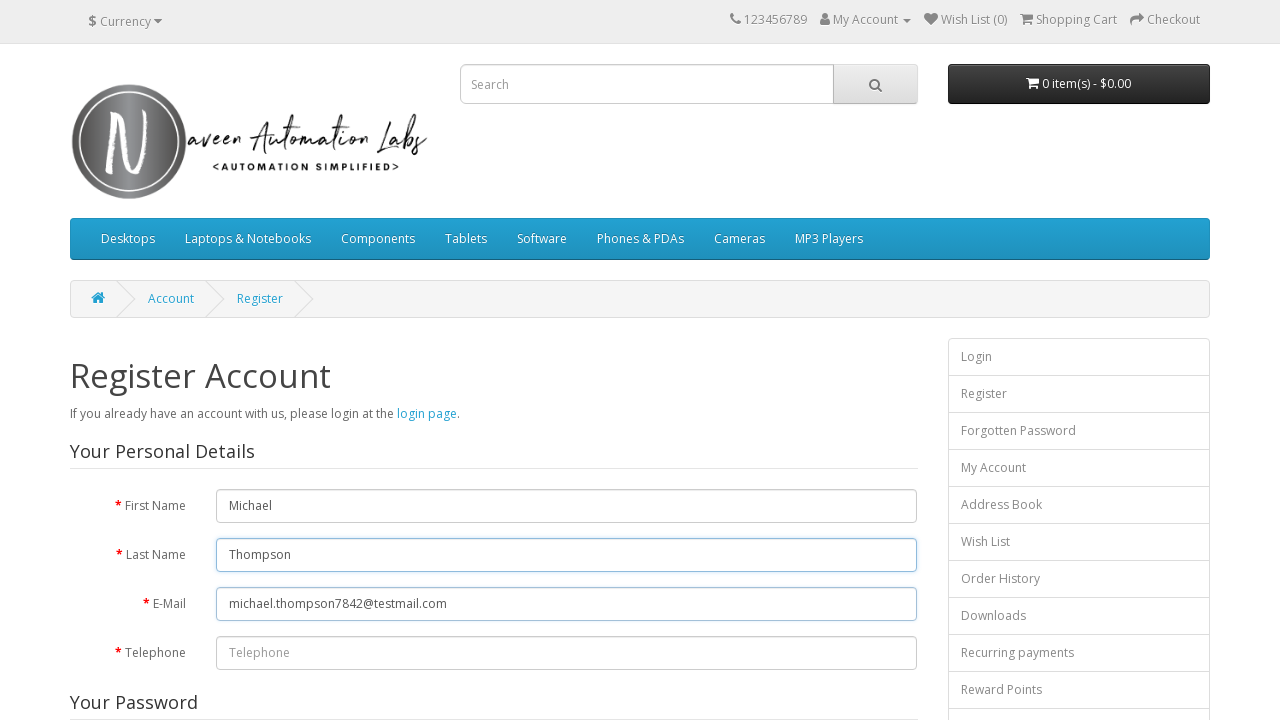

Filled telephone field with '5551234567' on #input-telephone
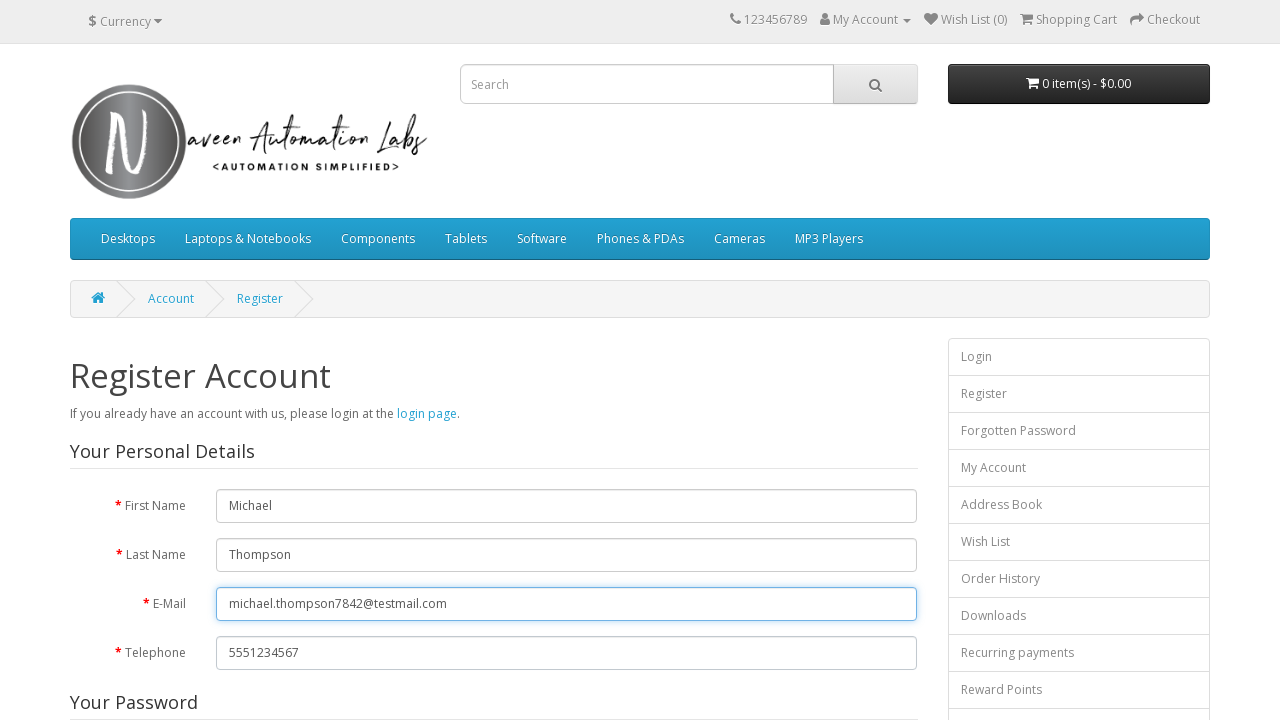

Filled password field with 'SecurePass123' on #input-password
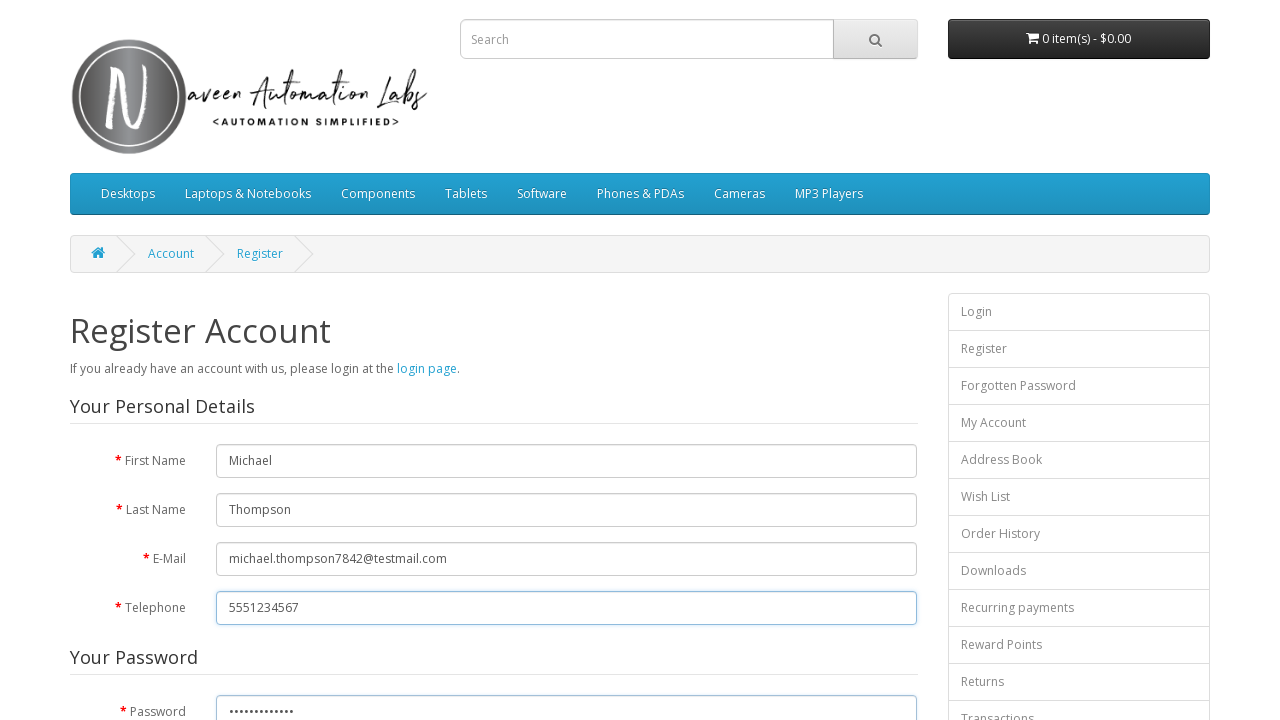

Filled confirm password field with 'SecurePass123' on #input-confirm
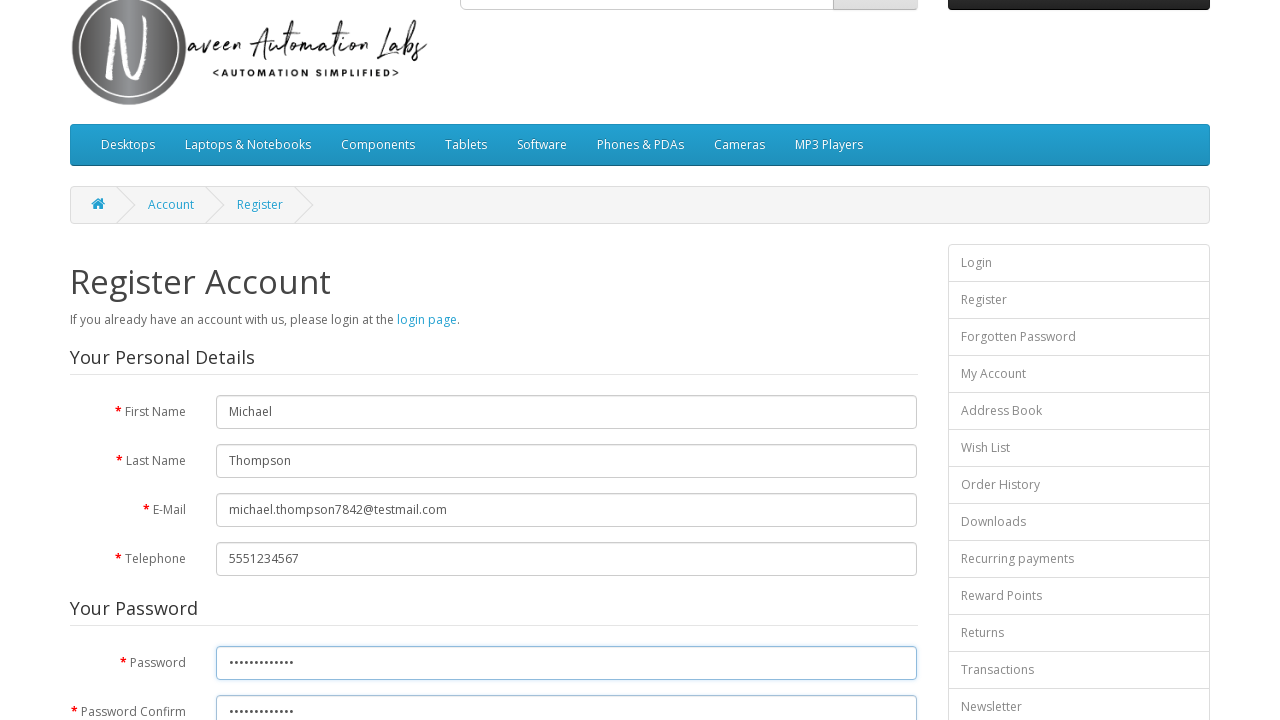

Clicked agree to privacy policy checkbox at (825, 424) on input[name='agree']
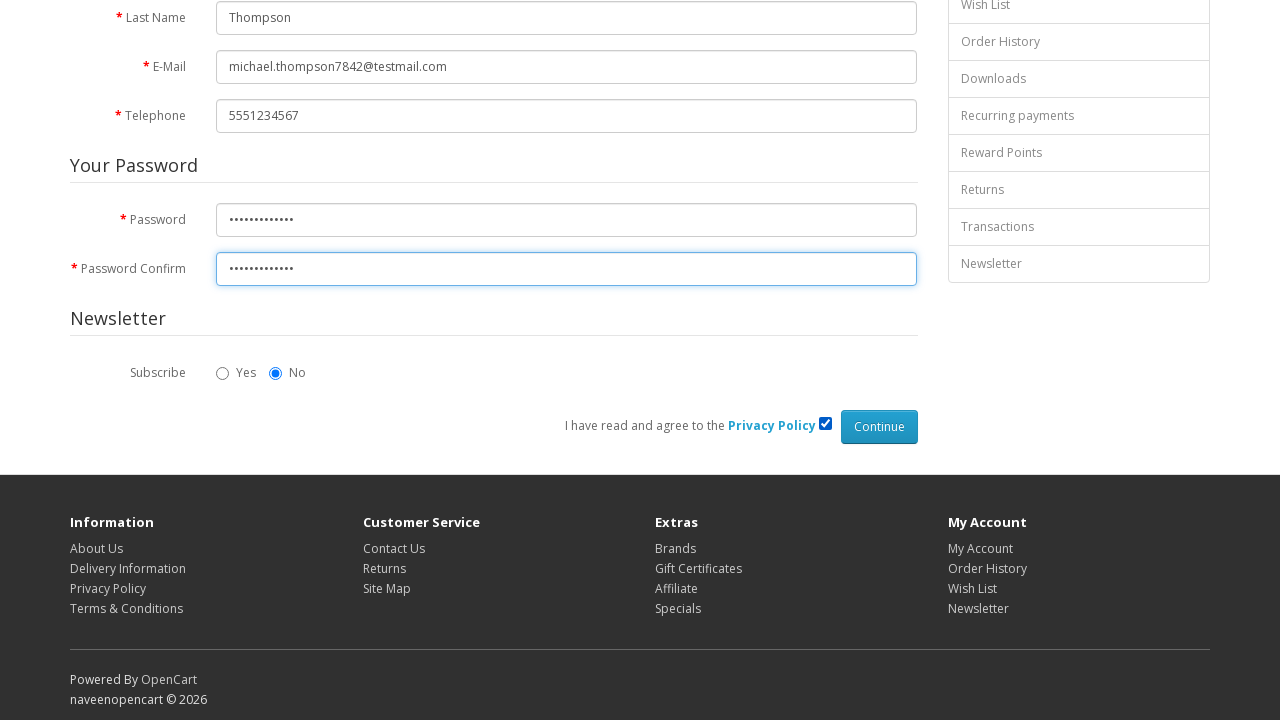

Clicked Continue button to submit registration form at (879, 427) on input[value='Continue']
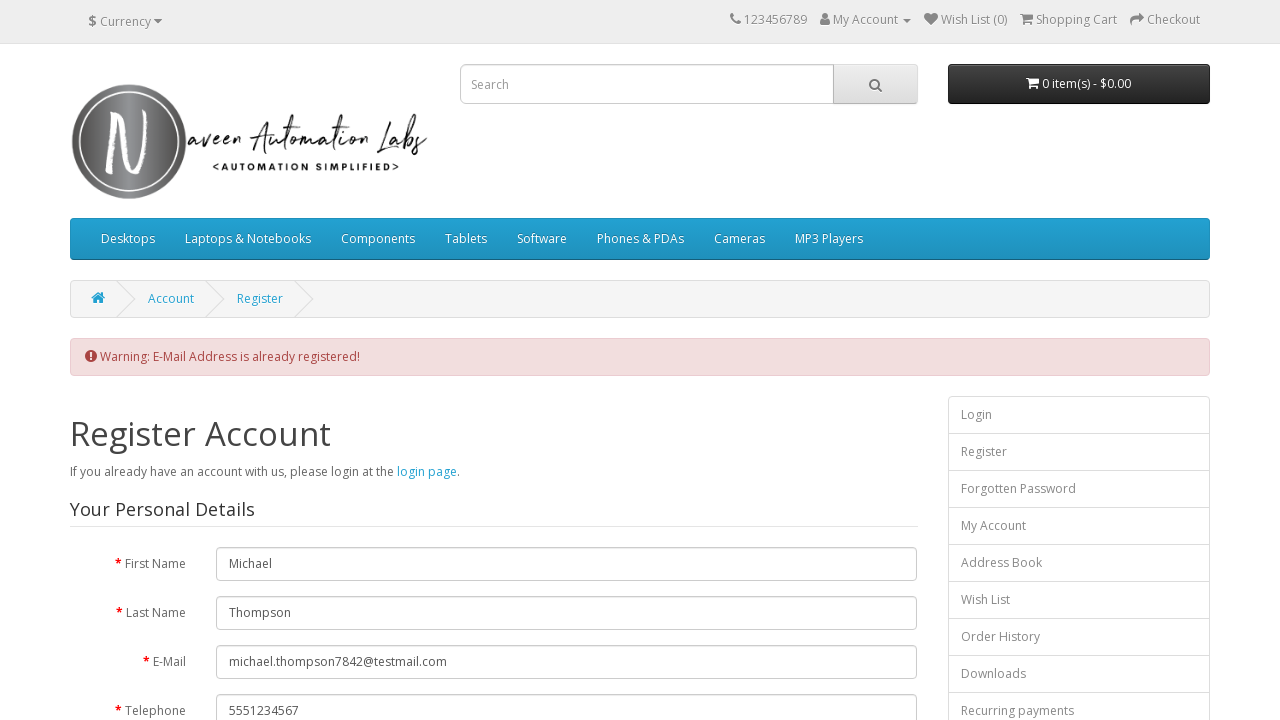

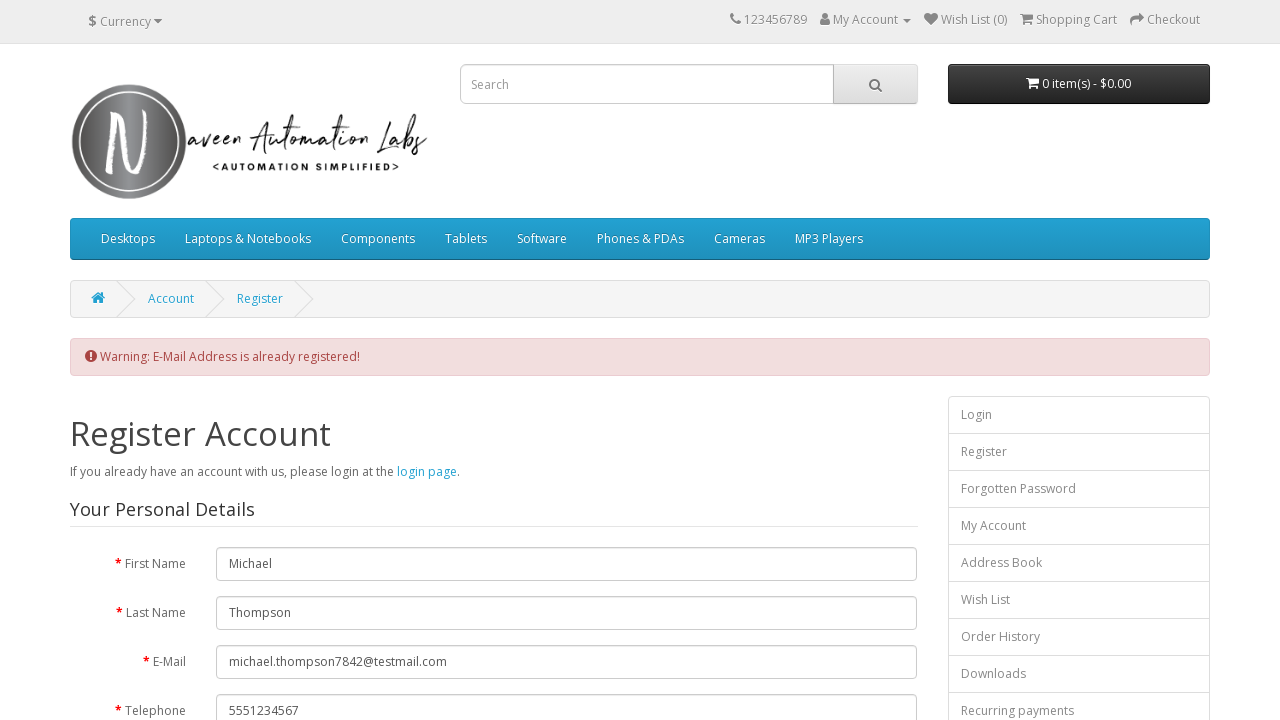